Searches for train running status by entering a train number and retrieving the status information

Starting URL: https://www.traininfo.in/running-status

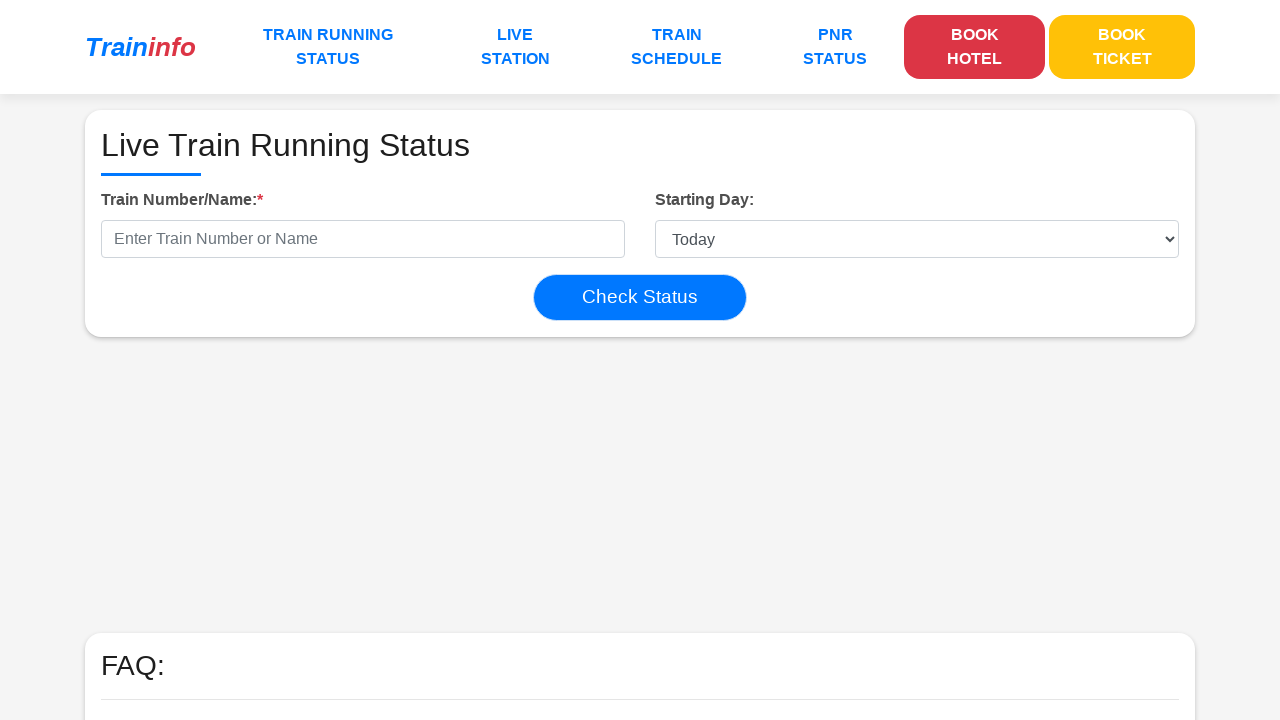

Entered train number '12345' in search field on #train
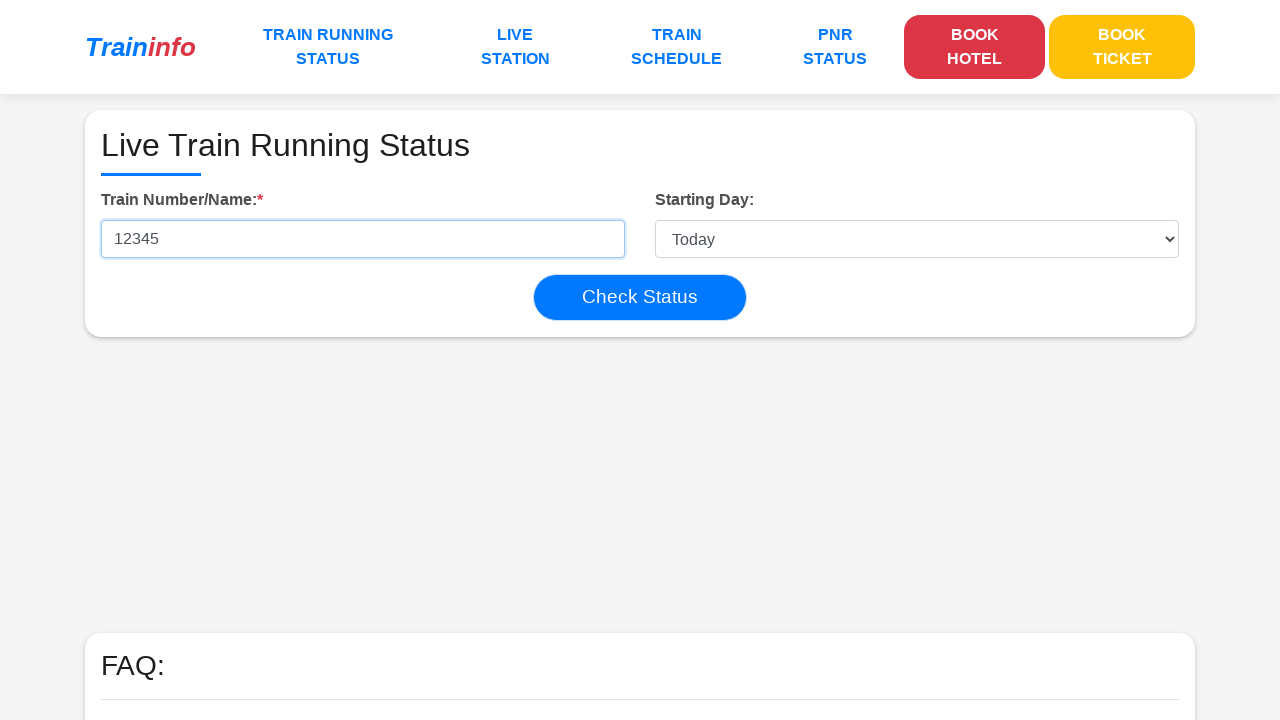

Clicked search button to retrieve train running status at (640, 298) on xpath=//html/body/div[1]/div/form/div[2]/button
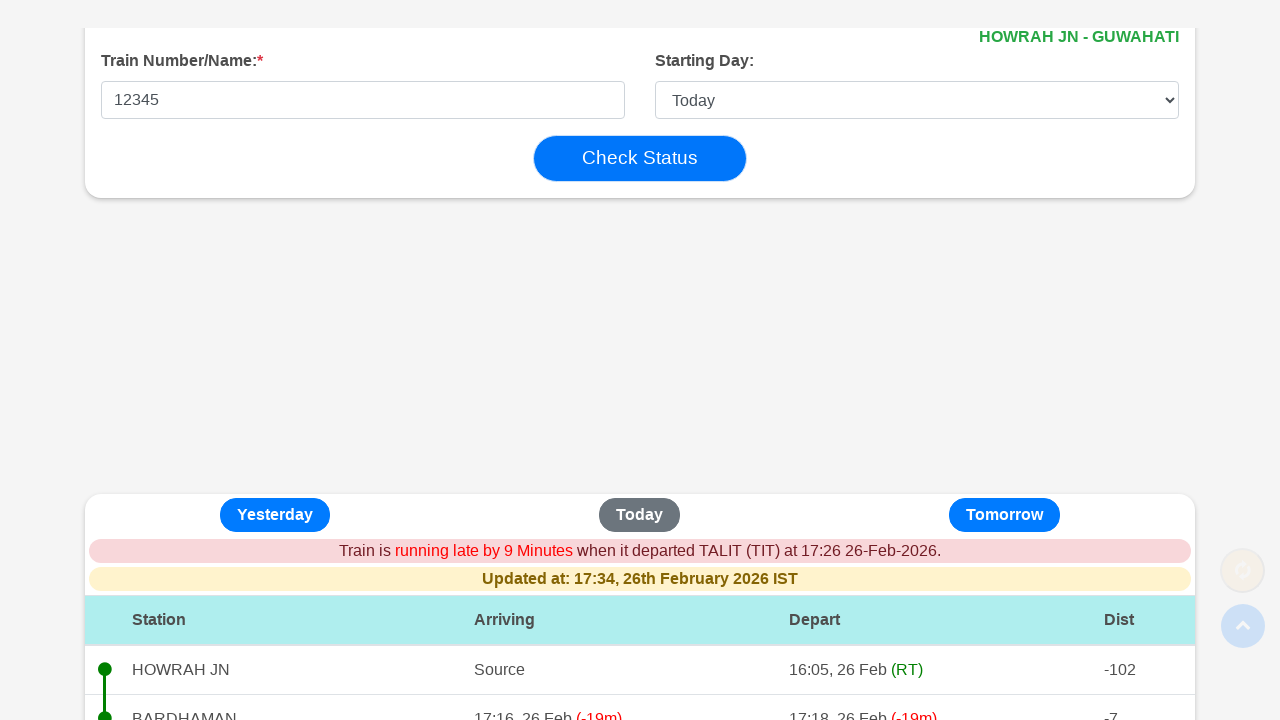

Status results loaded successfully
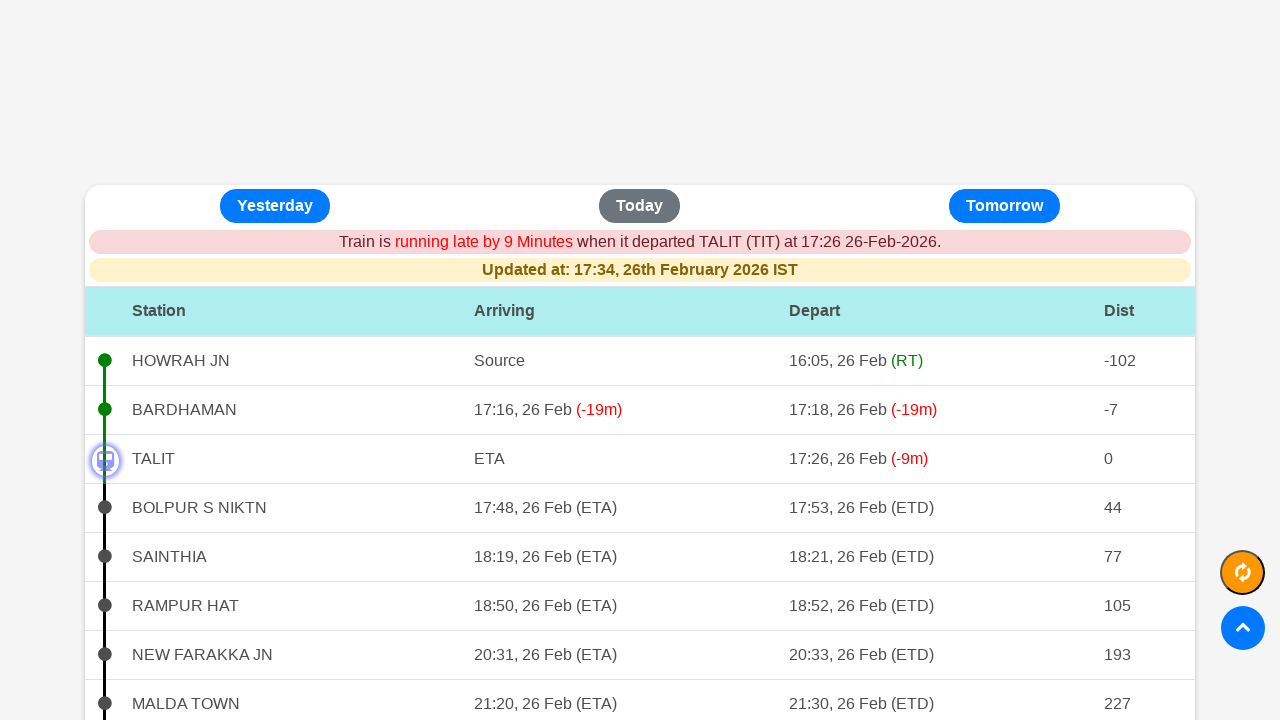

Verified first status information element is present
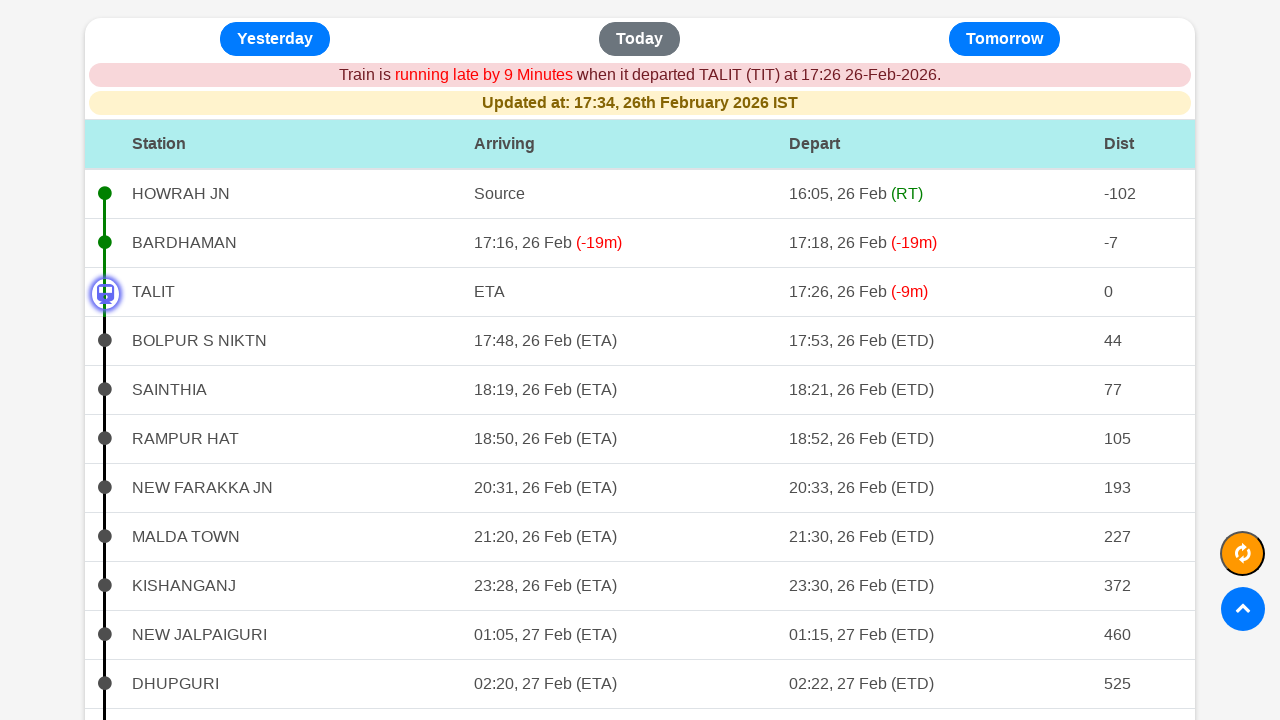

Verified second status information element is present
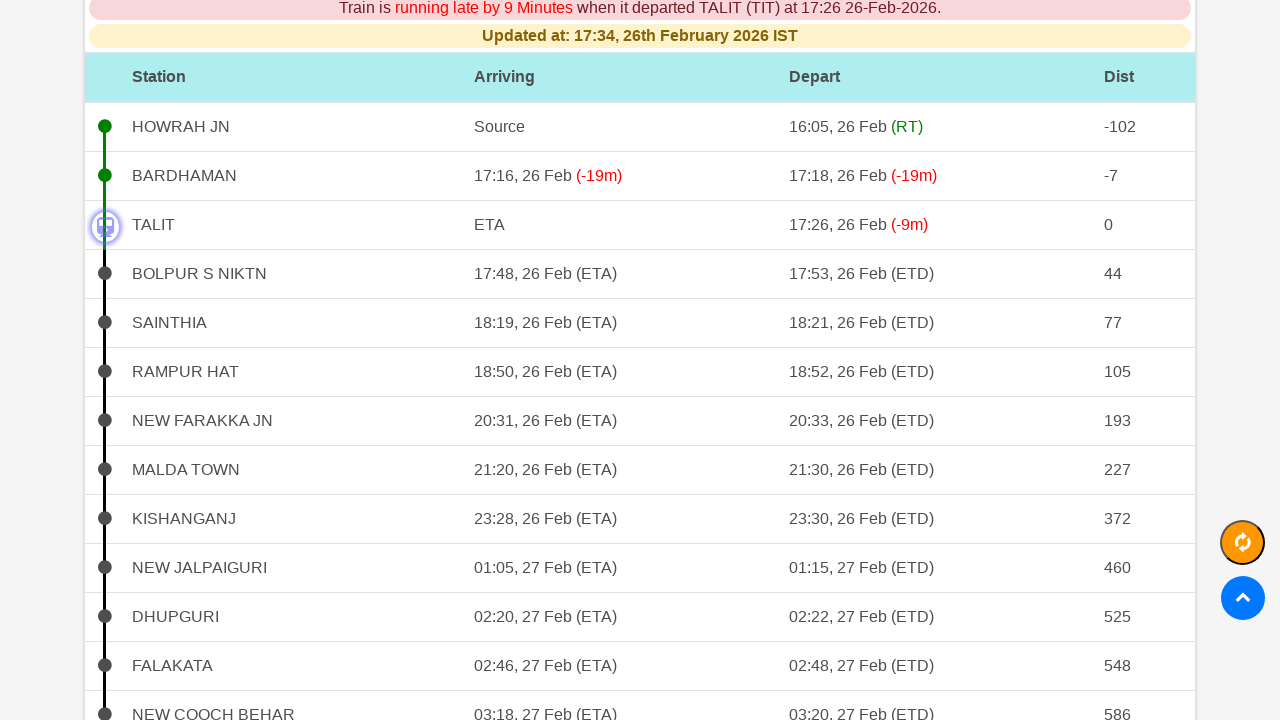

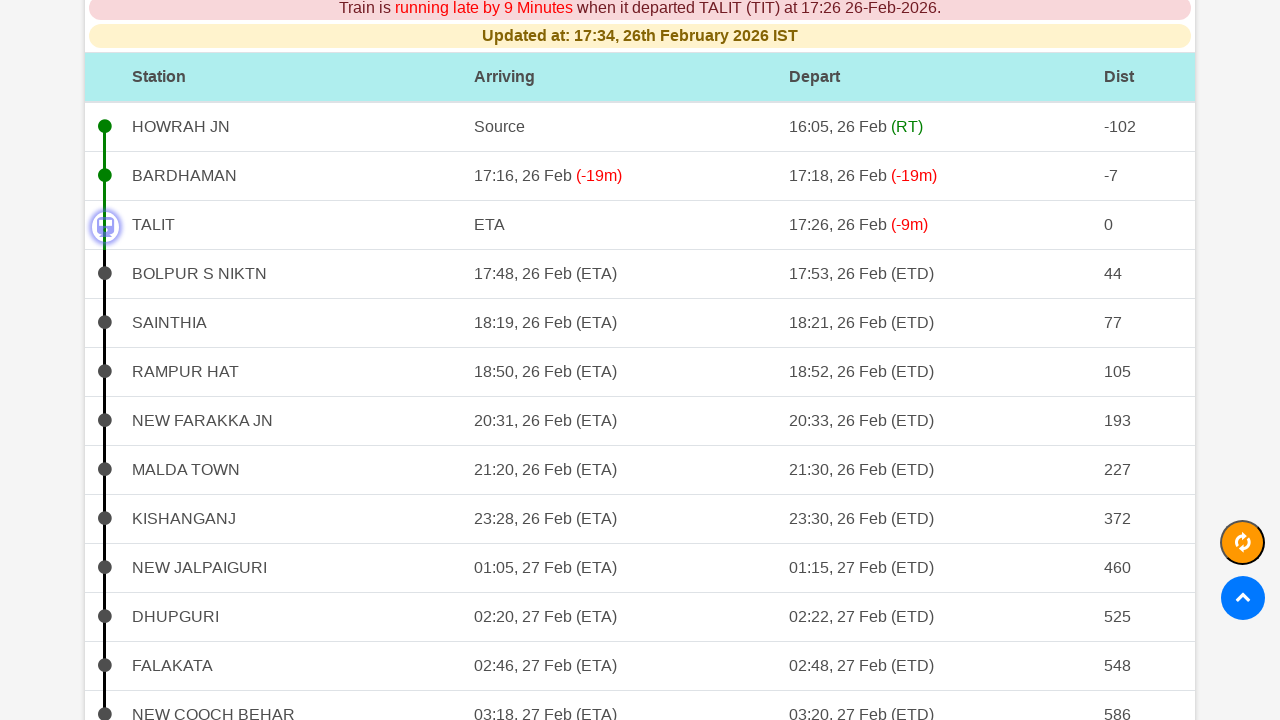